Tests registration form validation by submitting empty form and verifying error messages for all required fields

Starting URL: https://alada.vn/tai-khoan/dang-ky.html

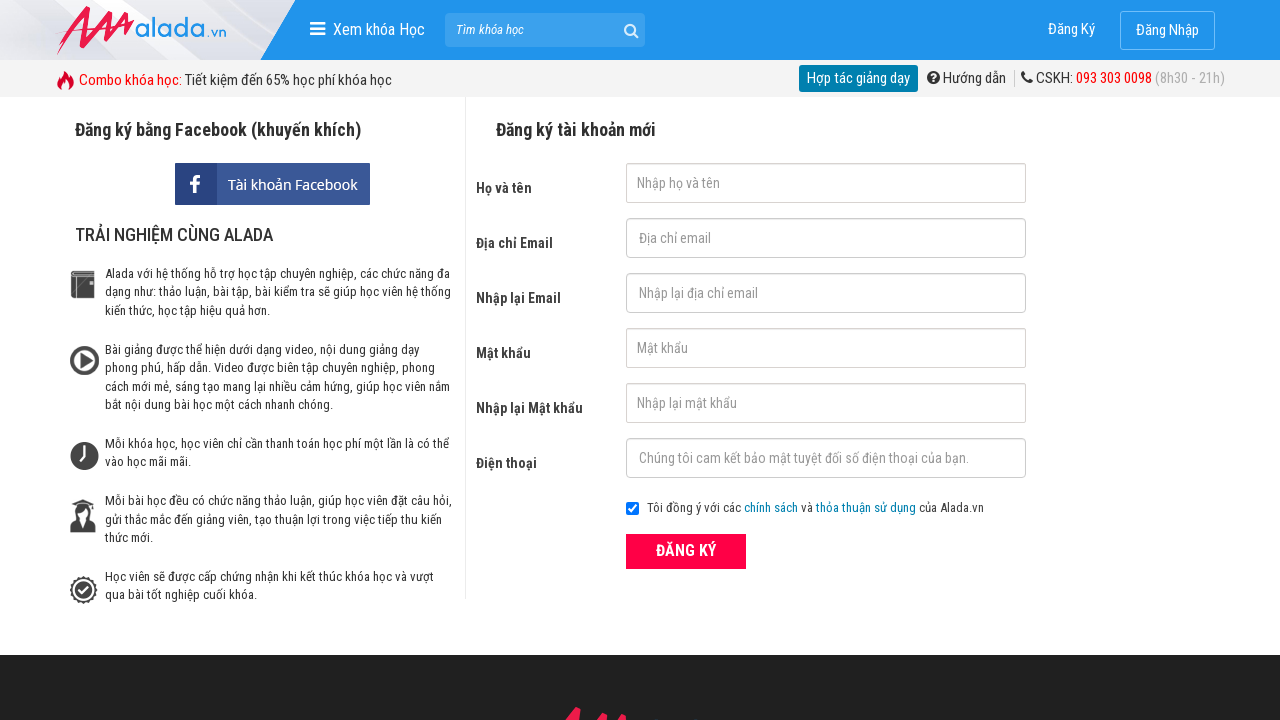

Clicked register button with empty form at (686, 551) on xpath=//form[@id='frmLogin']//button
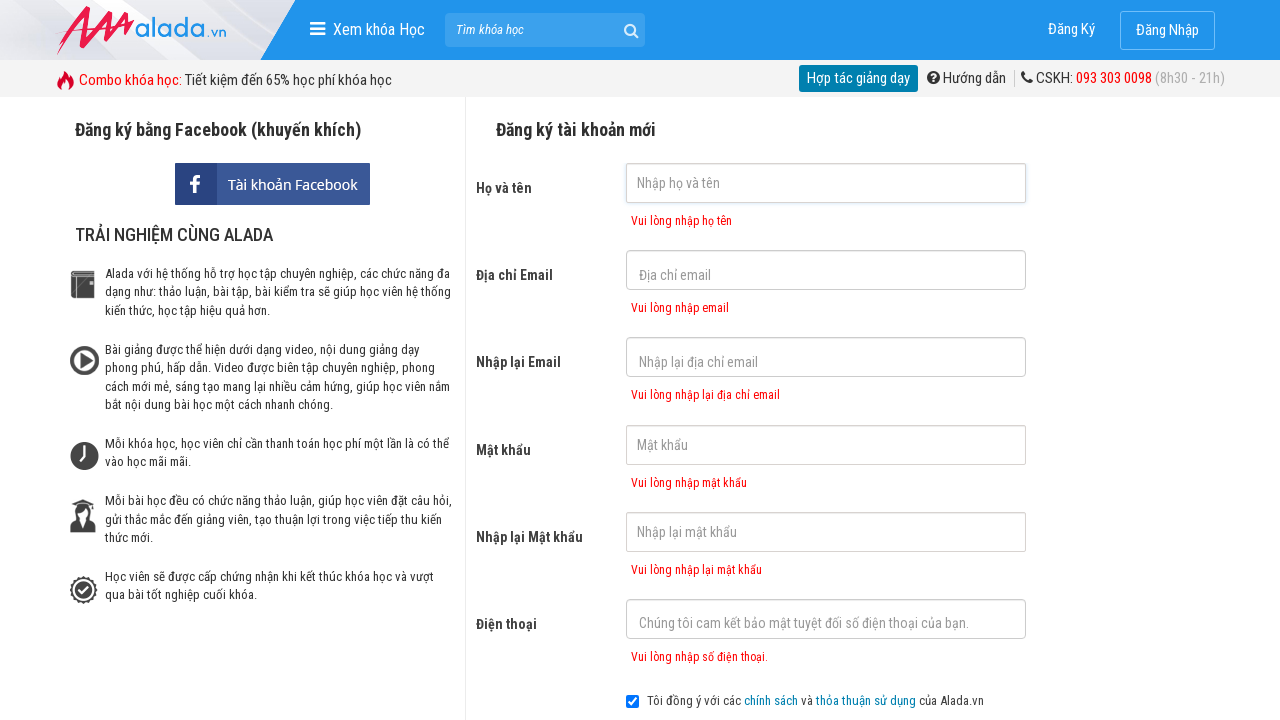

Verified first name error message appeared
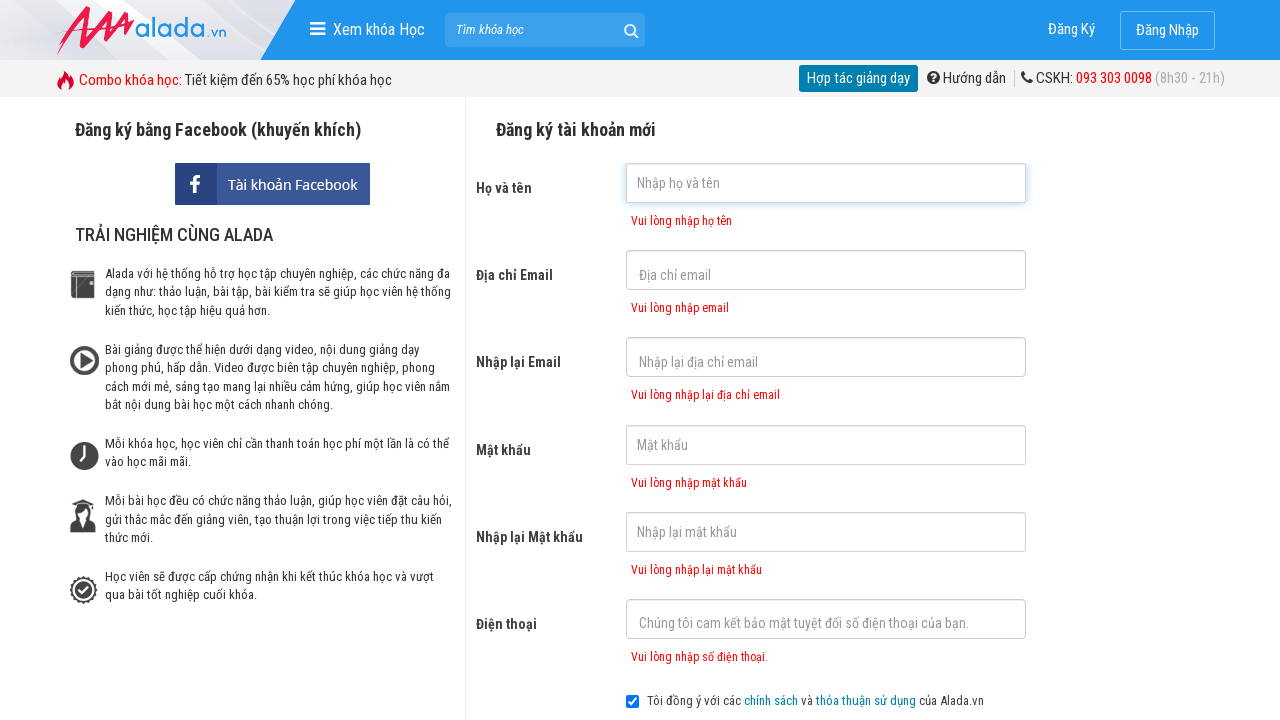

Verified email error message appeared
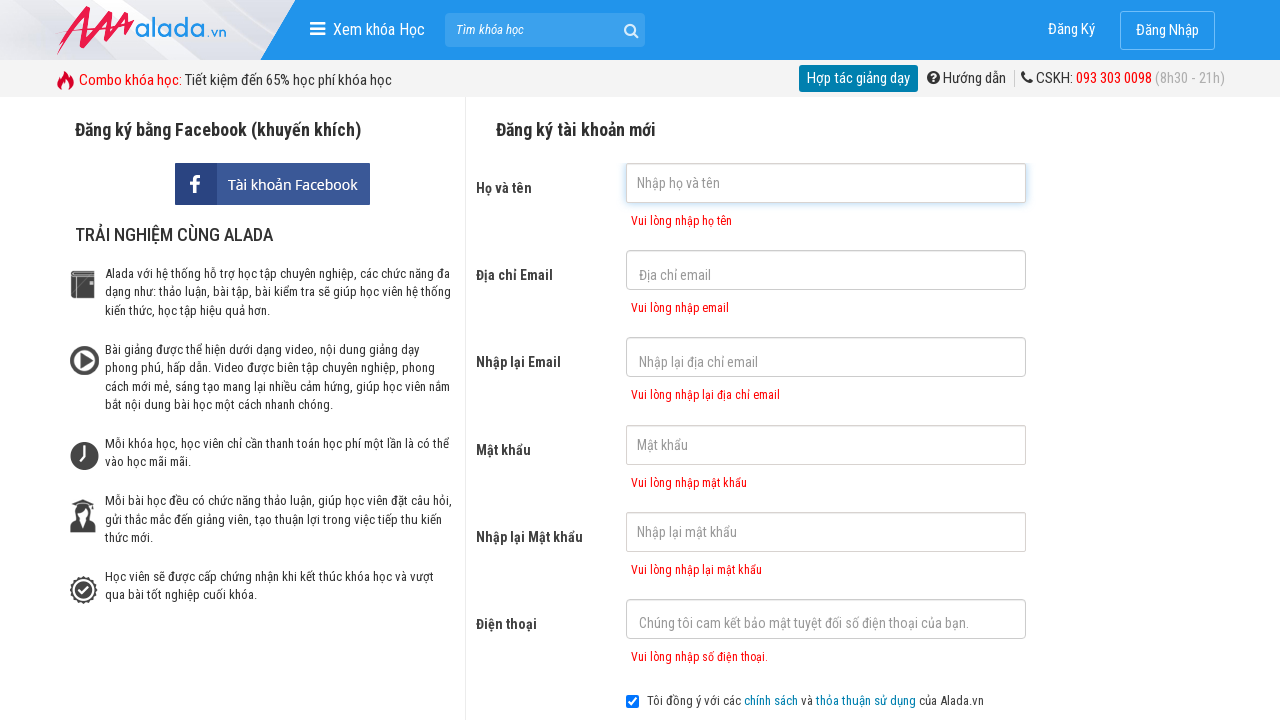

Verified confirm email error message appeared
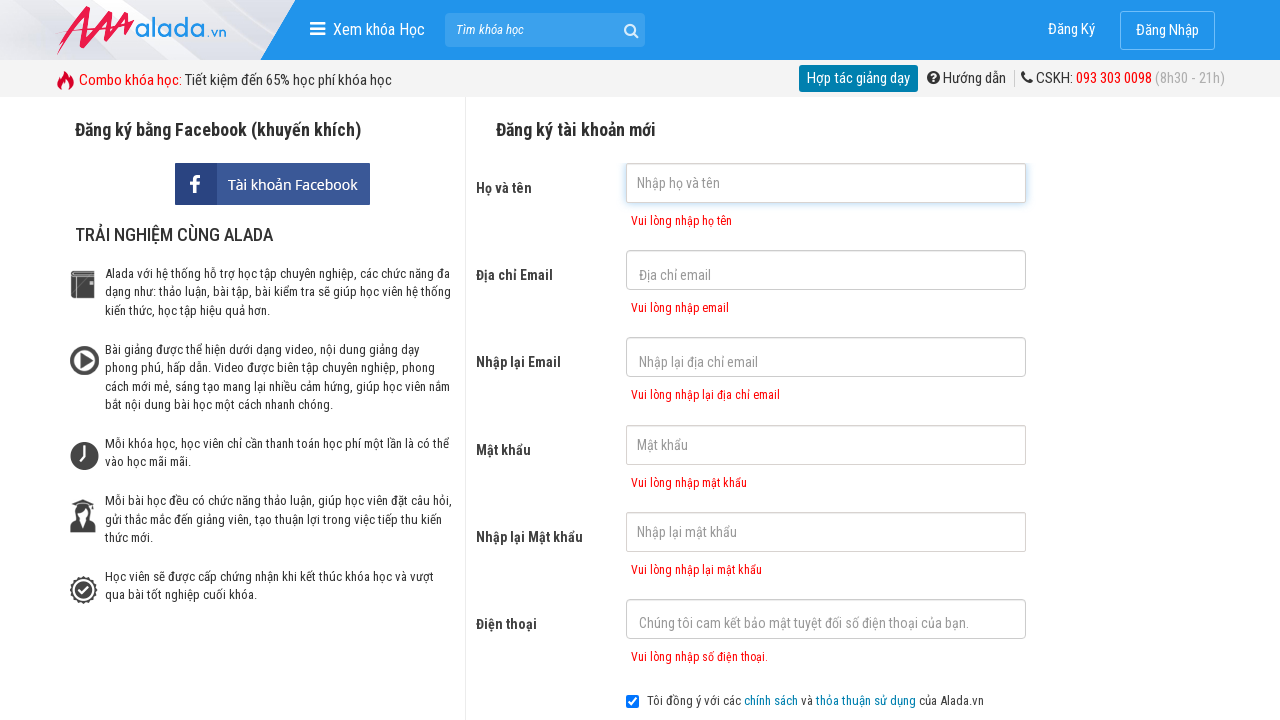

Verified password error message appeared
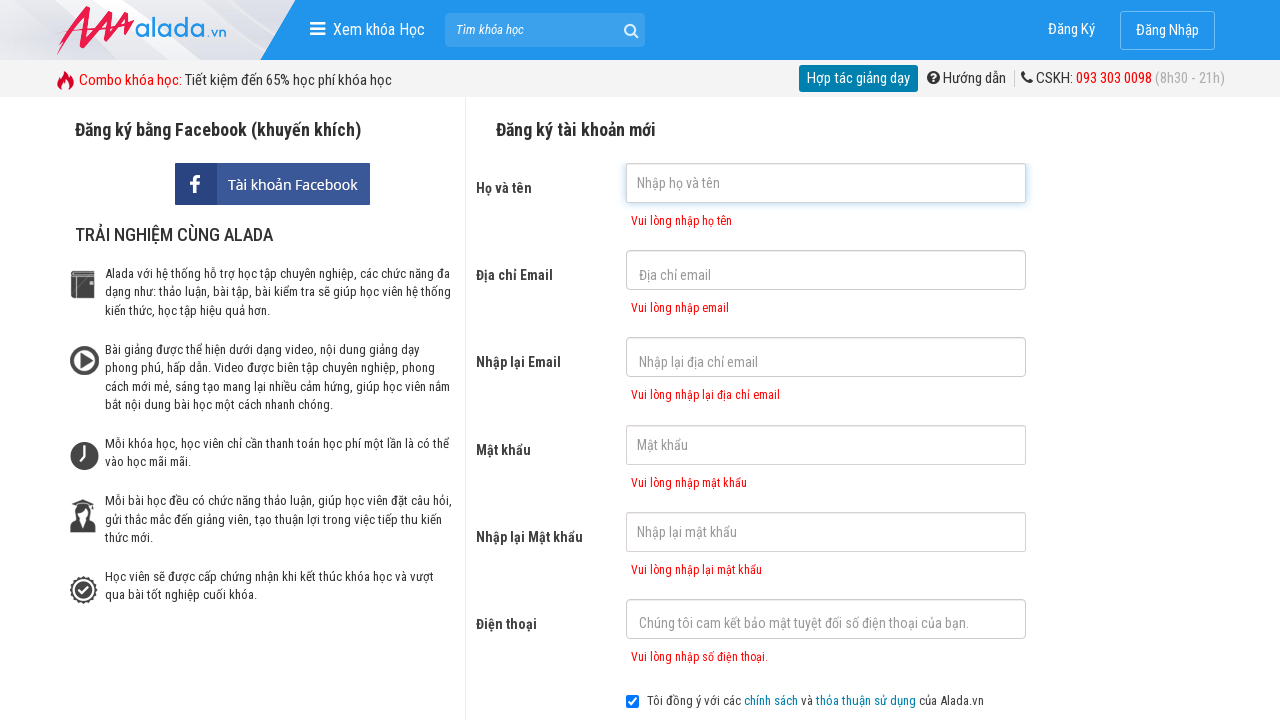

Verified confirm password error message appeared
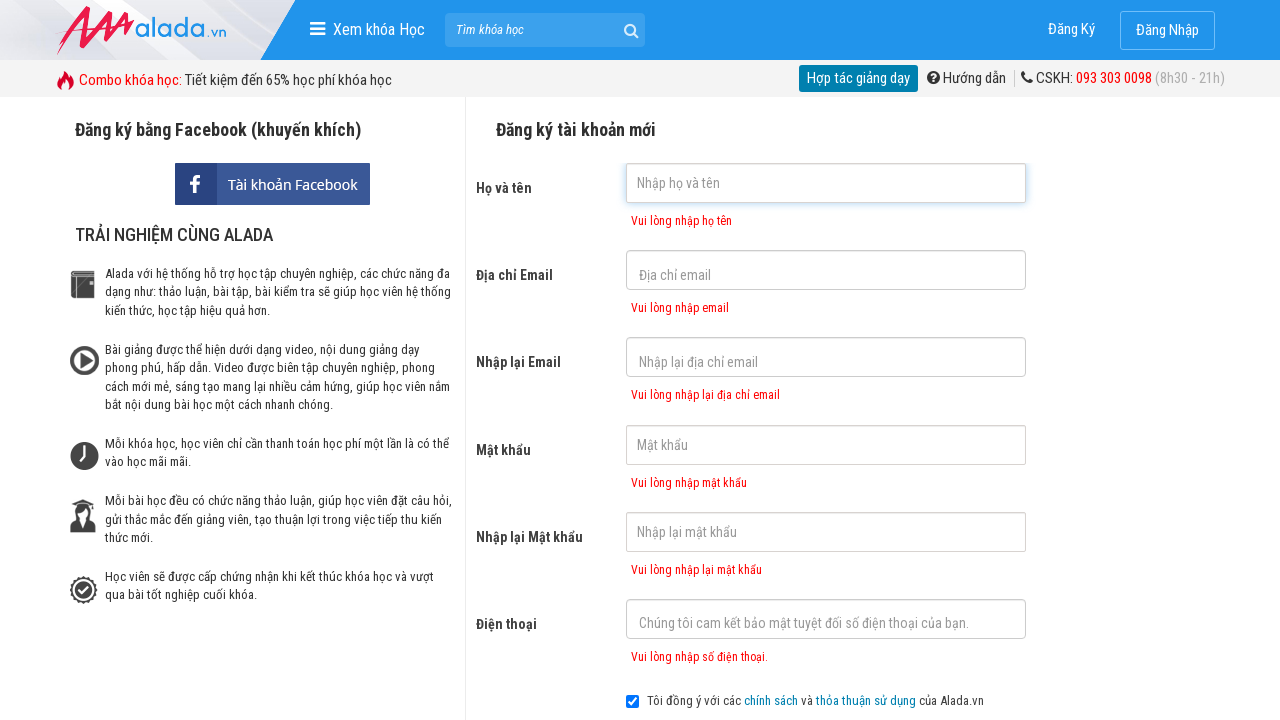

Verified phone number error message appeared
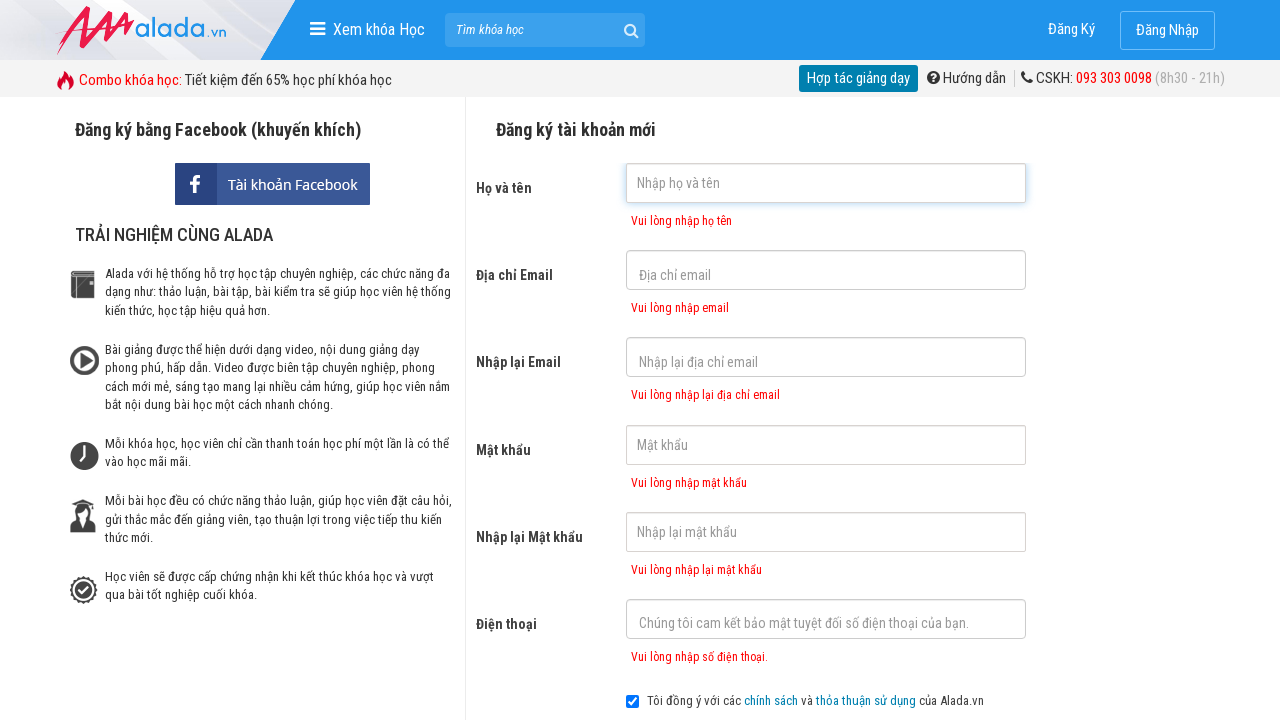

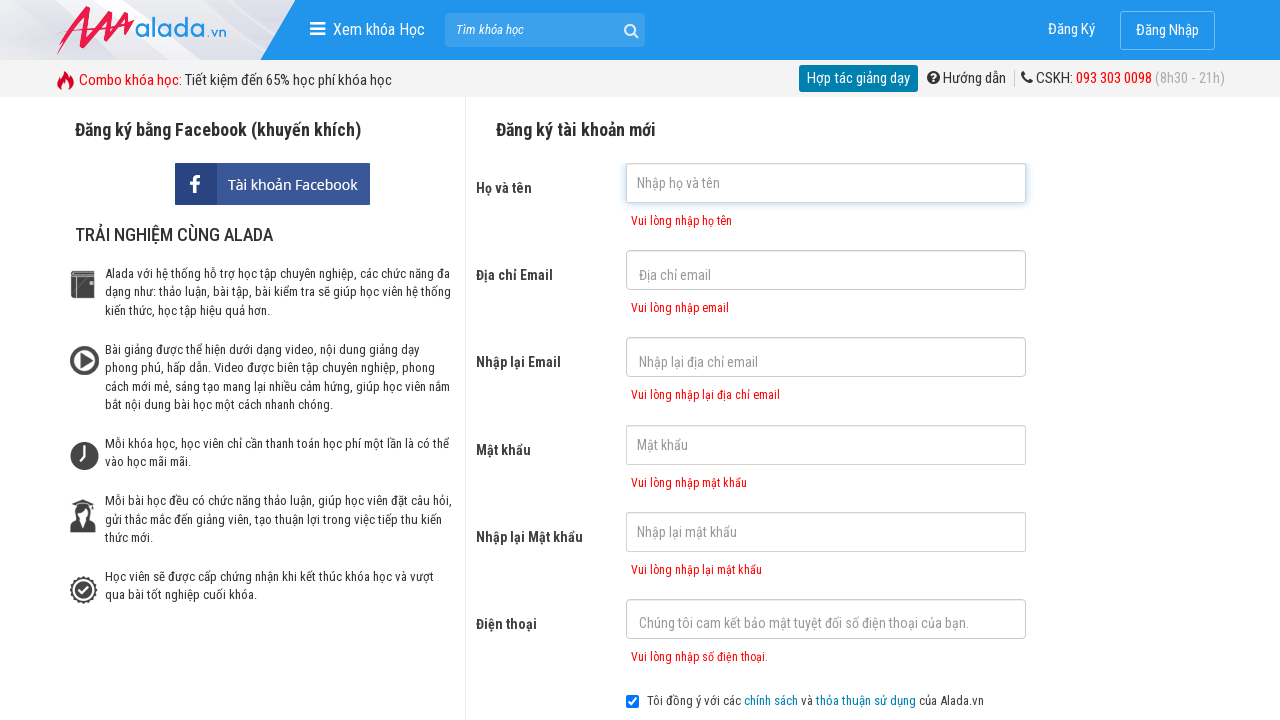